Tests handling multiple elements by clicking list items and checking multiple checkboxes in a loop

Starting URL: https://www.techglobal-training.com/frontend

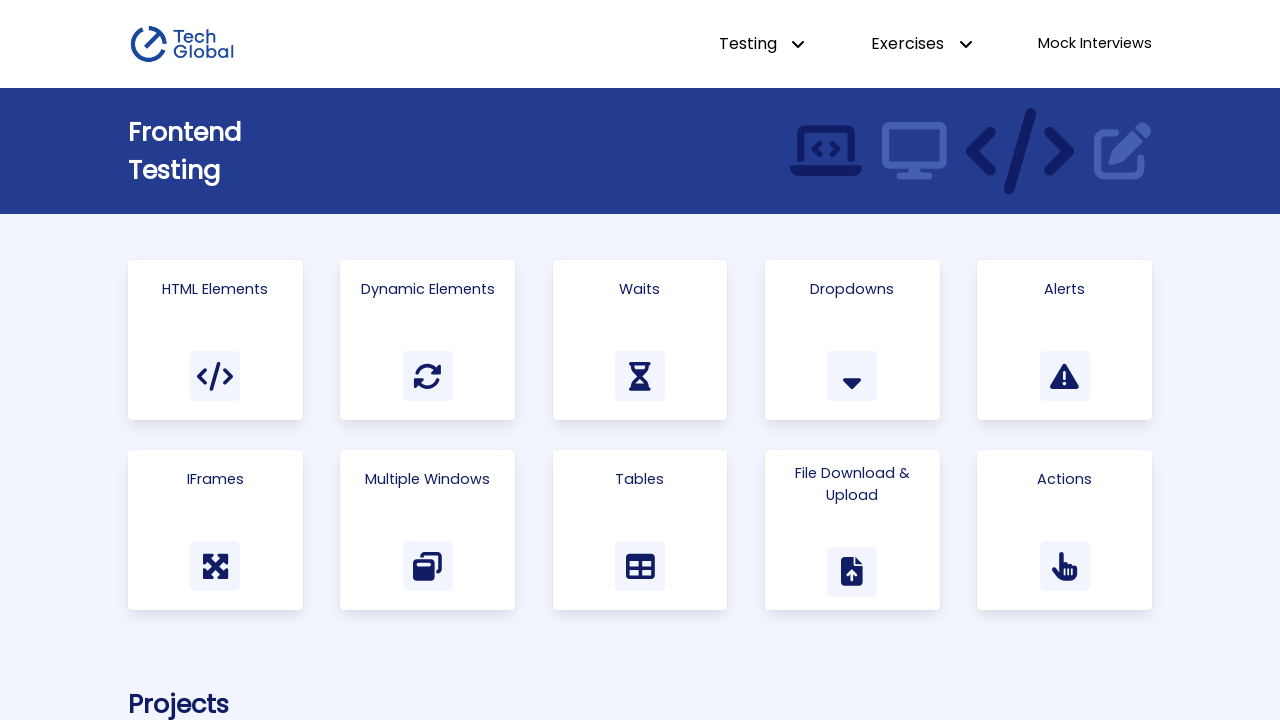

Clicked on HTML Elements card at (215, 340) on .card:has-text("HTML Elements")
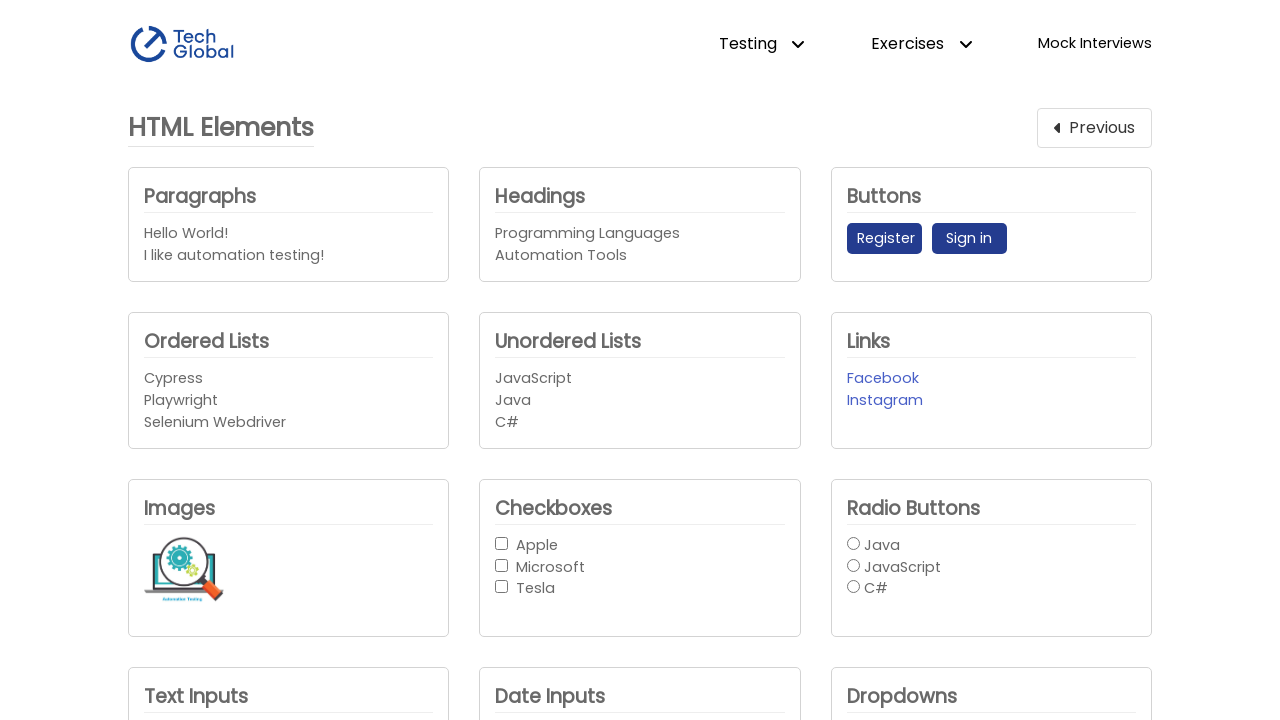

Located unordered list items
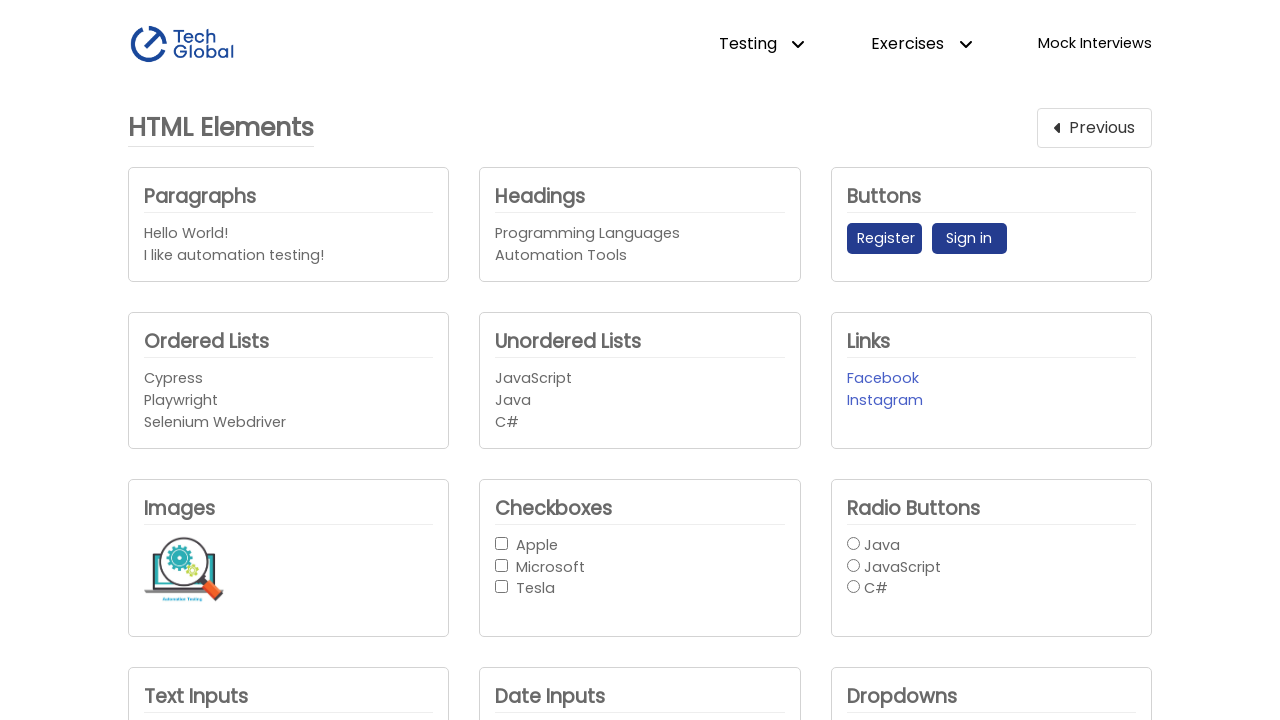

Clicked first list item at (640, 379) on #unordered_list > li >> nth=0
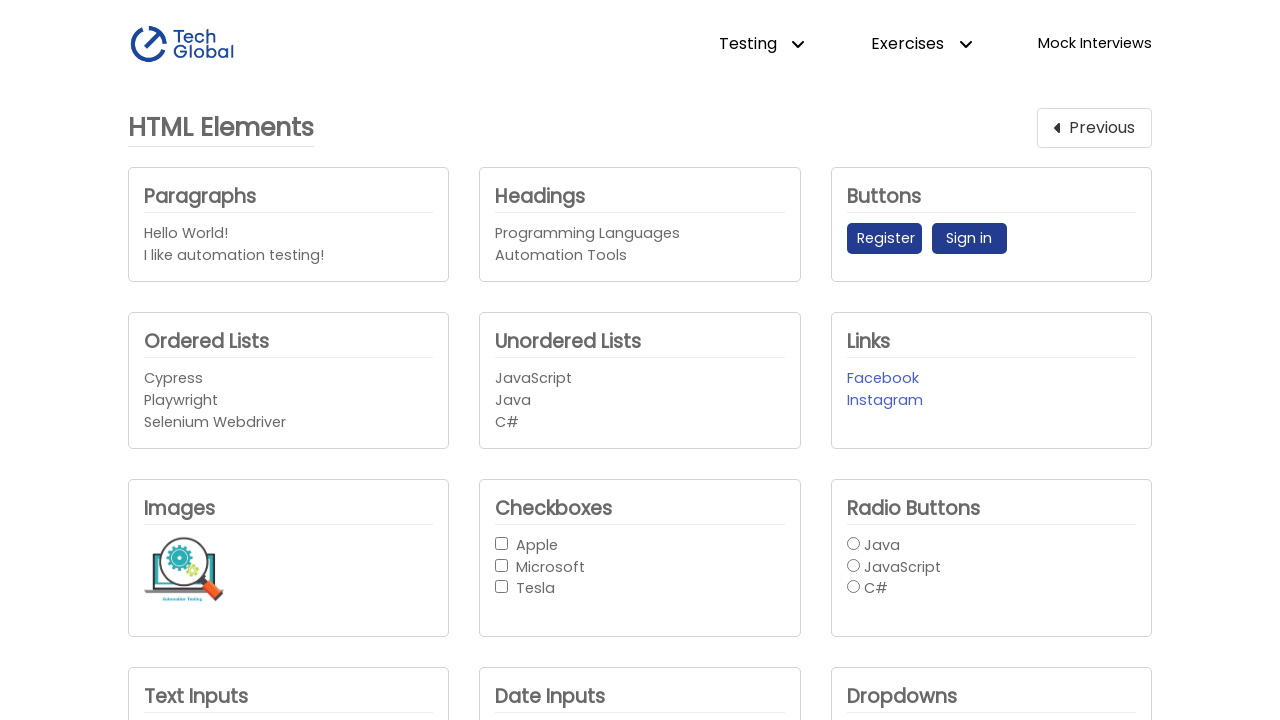

Clicked second list item at (640, 401) on #unordered_list > li >> nth=1
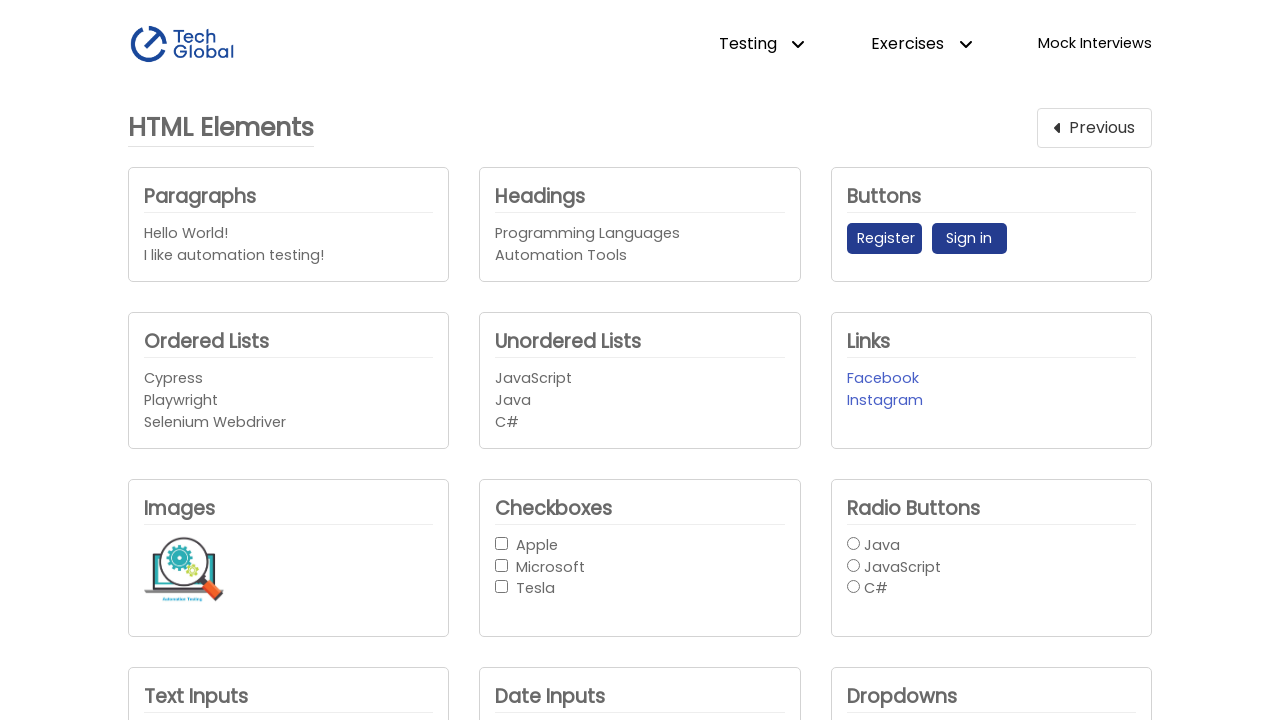

Clicked last list item at (640, 422) on #unordered_list > li >> nth=-1
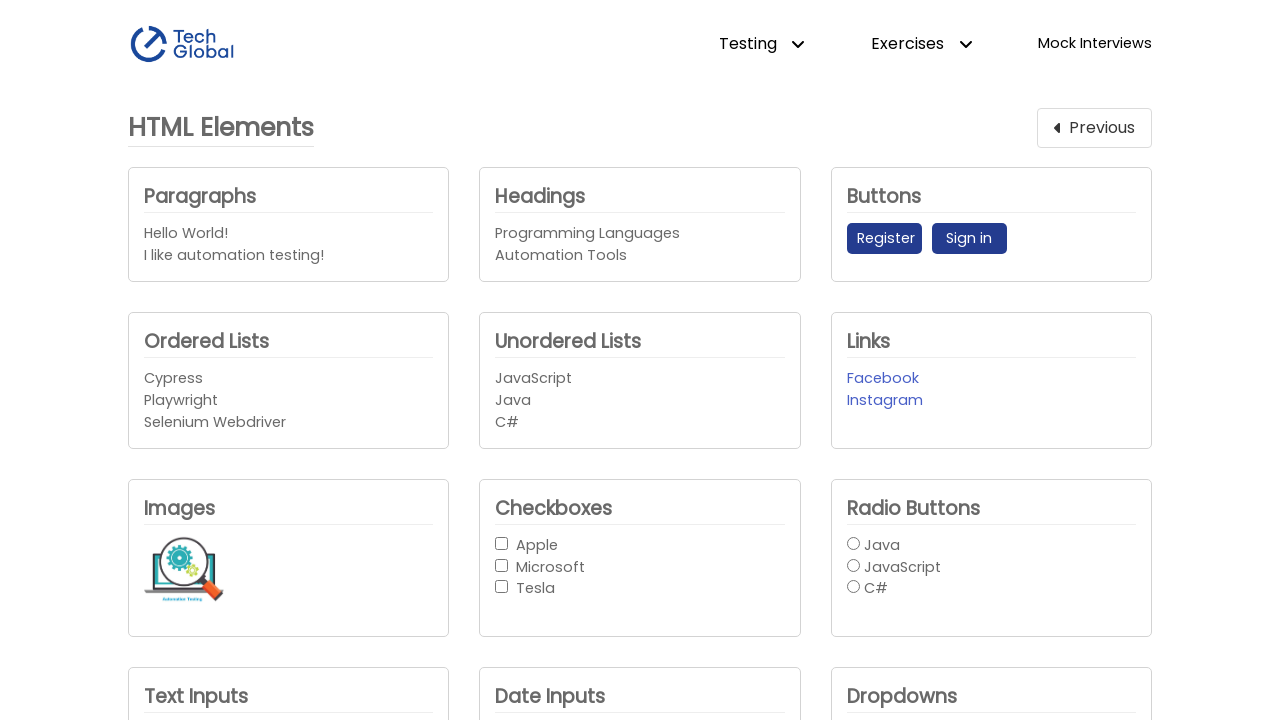

Located all checkboxes in checkbox group
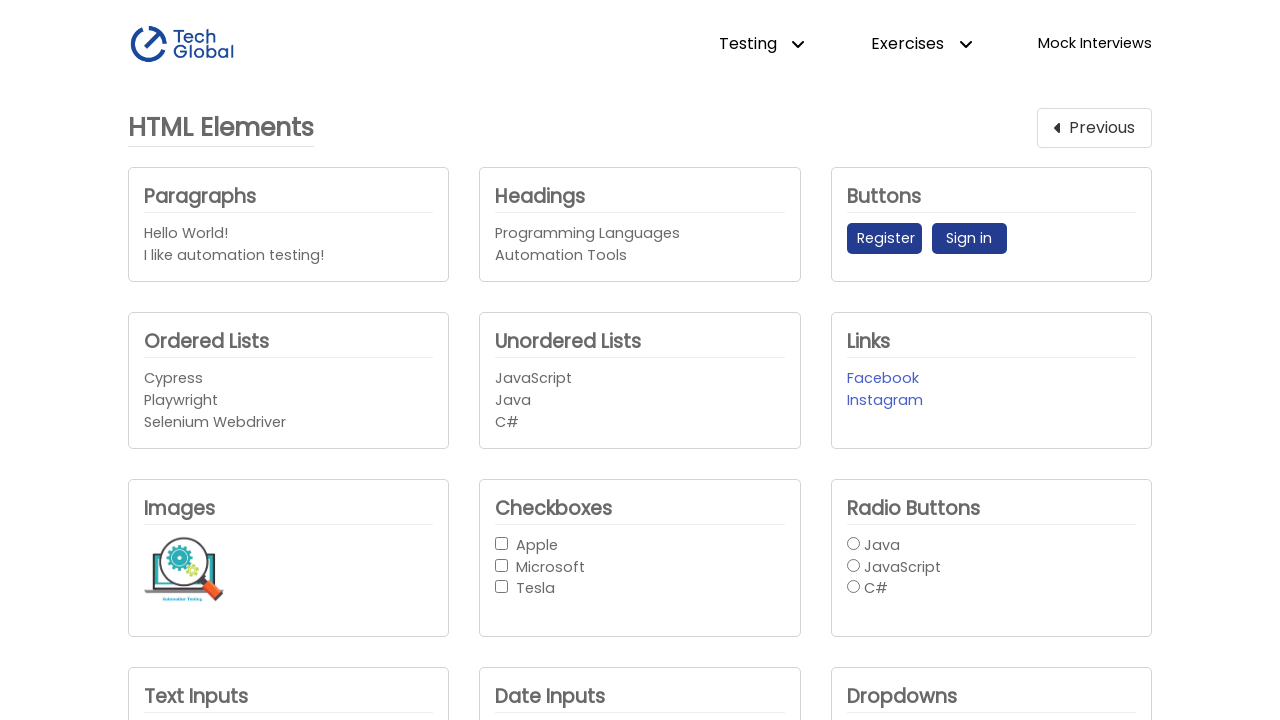

Found 3 checkboxes to check
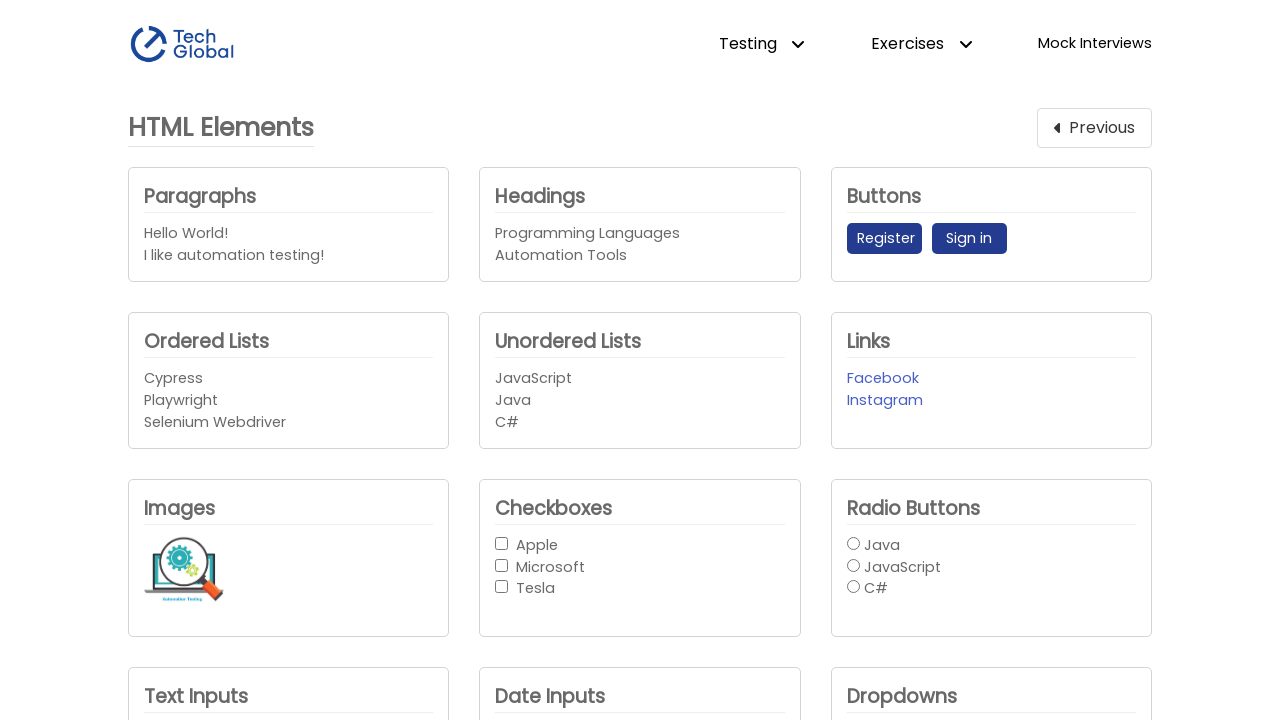

Checked checkbox 1 of 3 at (502, 543) on #checkbox-button-group input >> nth=0
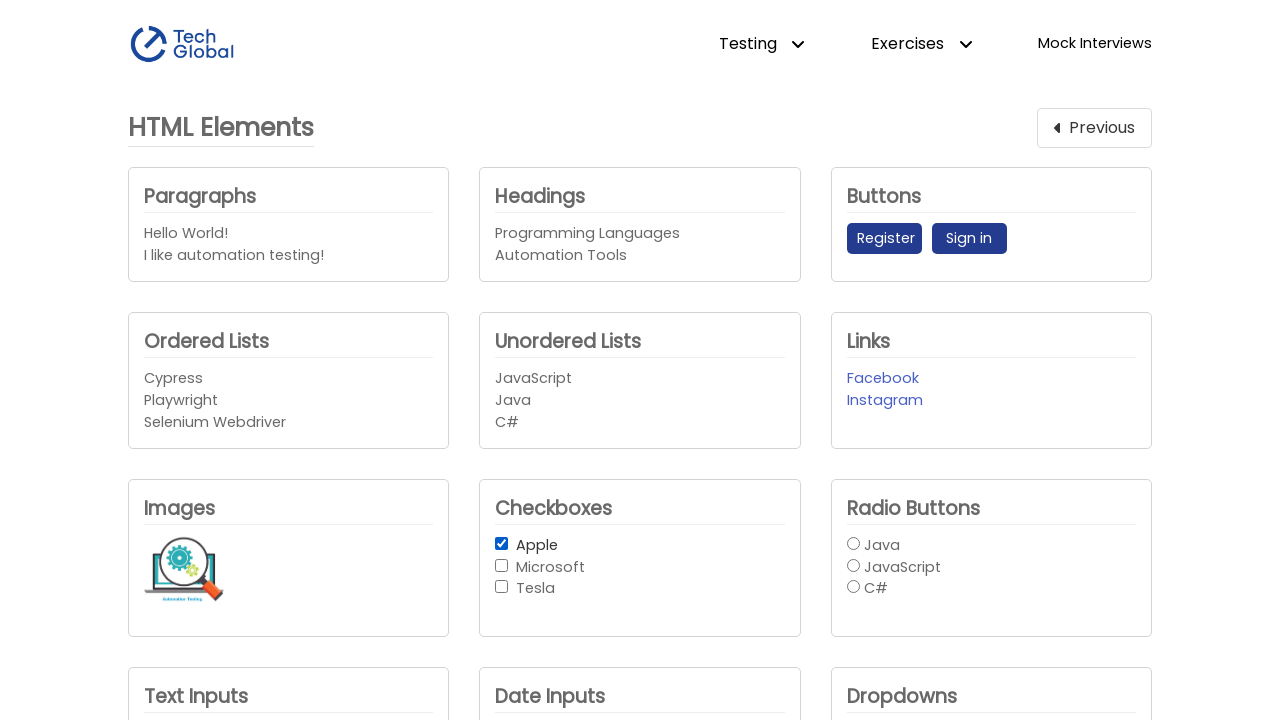

Checked checkbox 2 of 3 at (502, 565) on #checkbox-button-group input >> nth=1
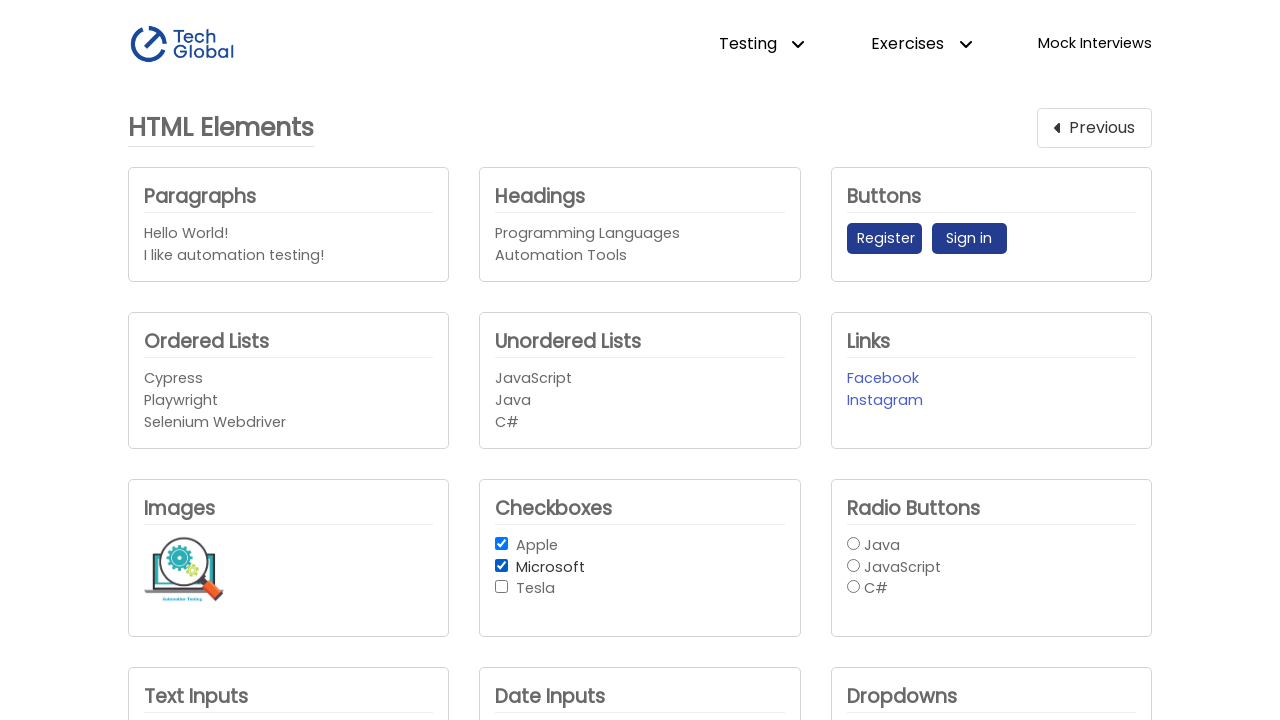

Checked checkbox 3 of 3 at (502, 587) on #checkbox-button-group input >> nth=2
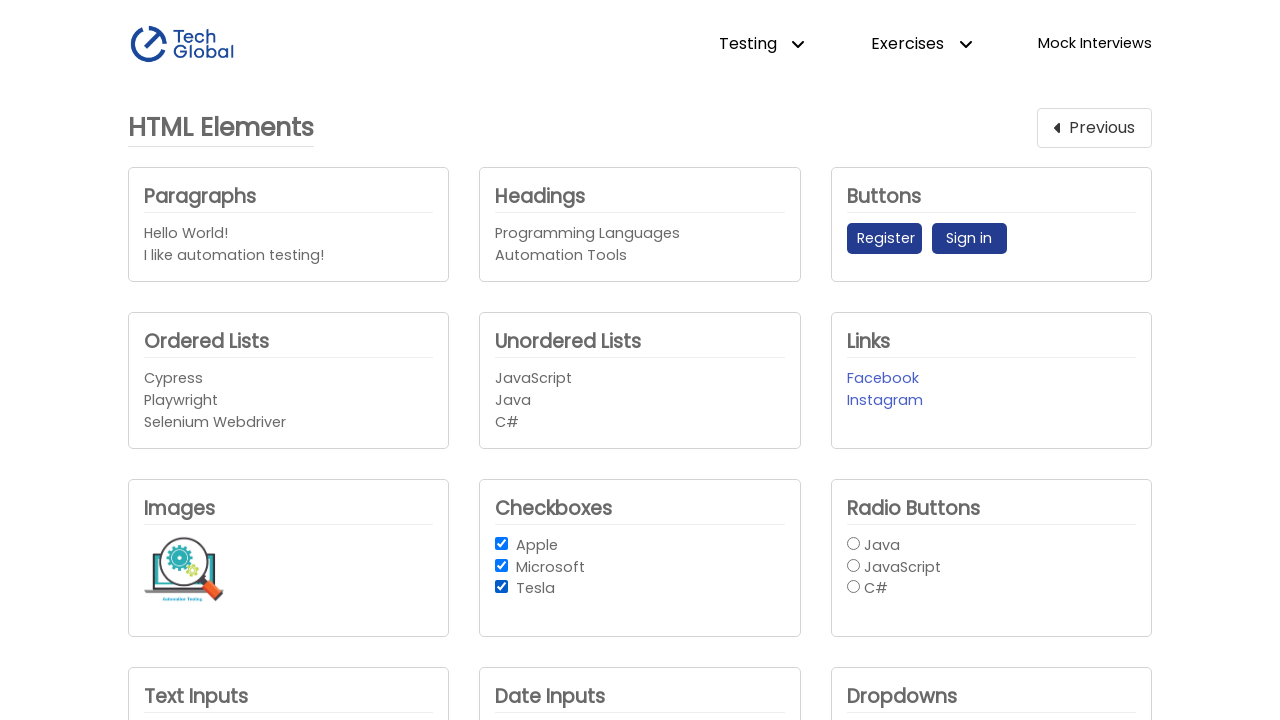

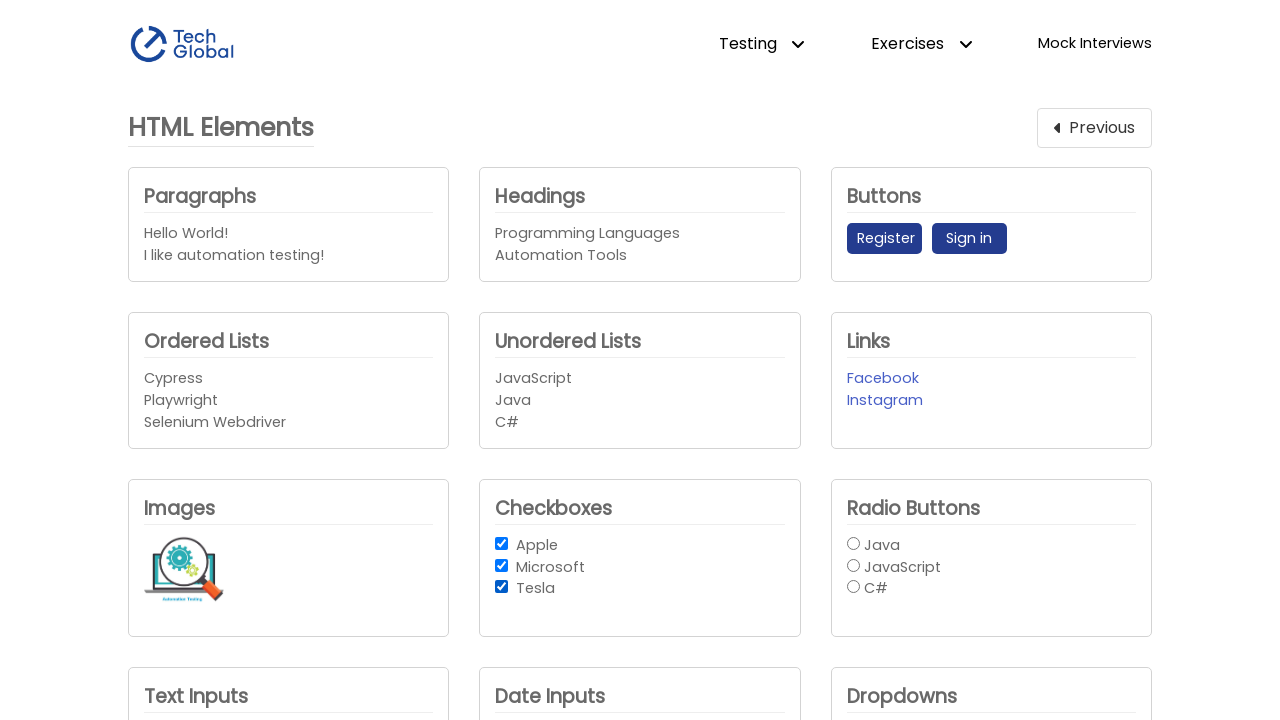